Tests the Santa Monica website by closing a popup if present, verifying the logo is displayed, and navigating to a menu item

Starting URL: https://santamonicaedu.in/

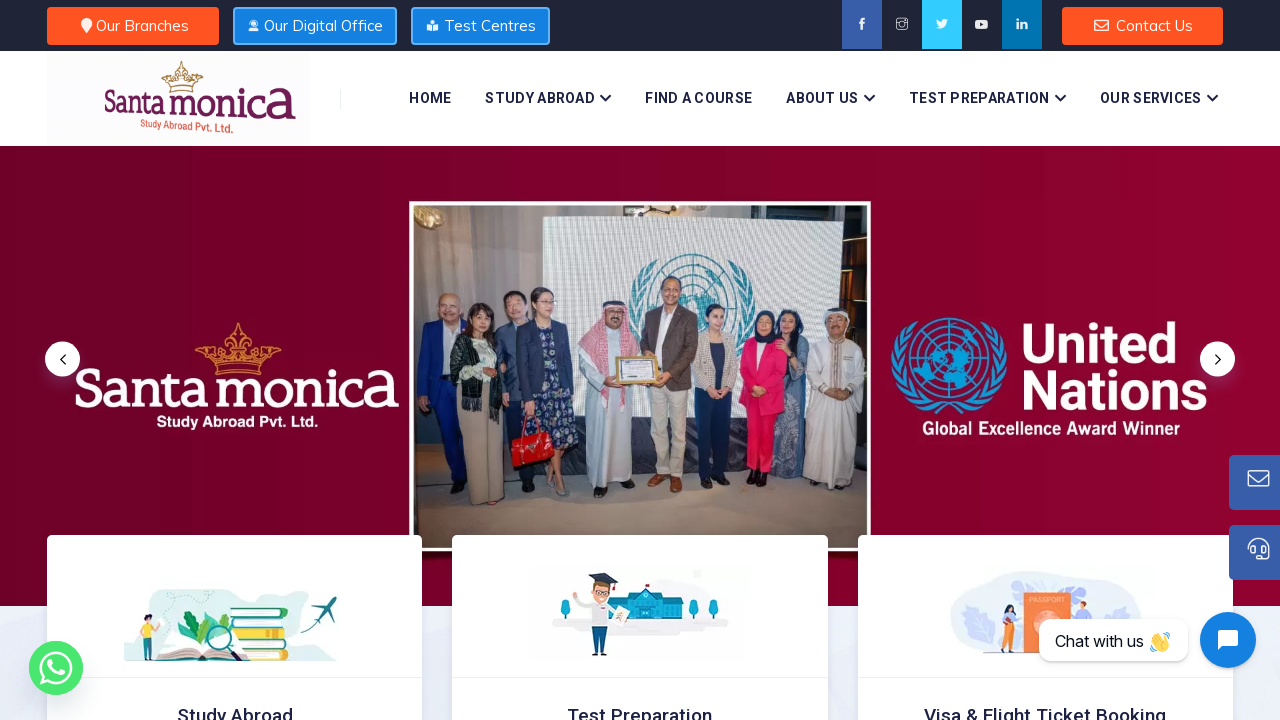

Verified logo is displayed
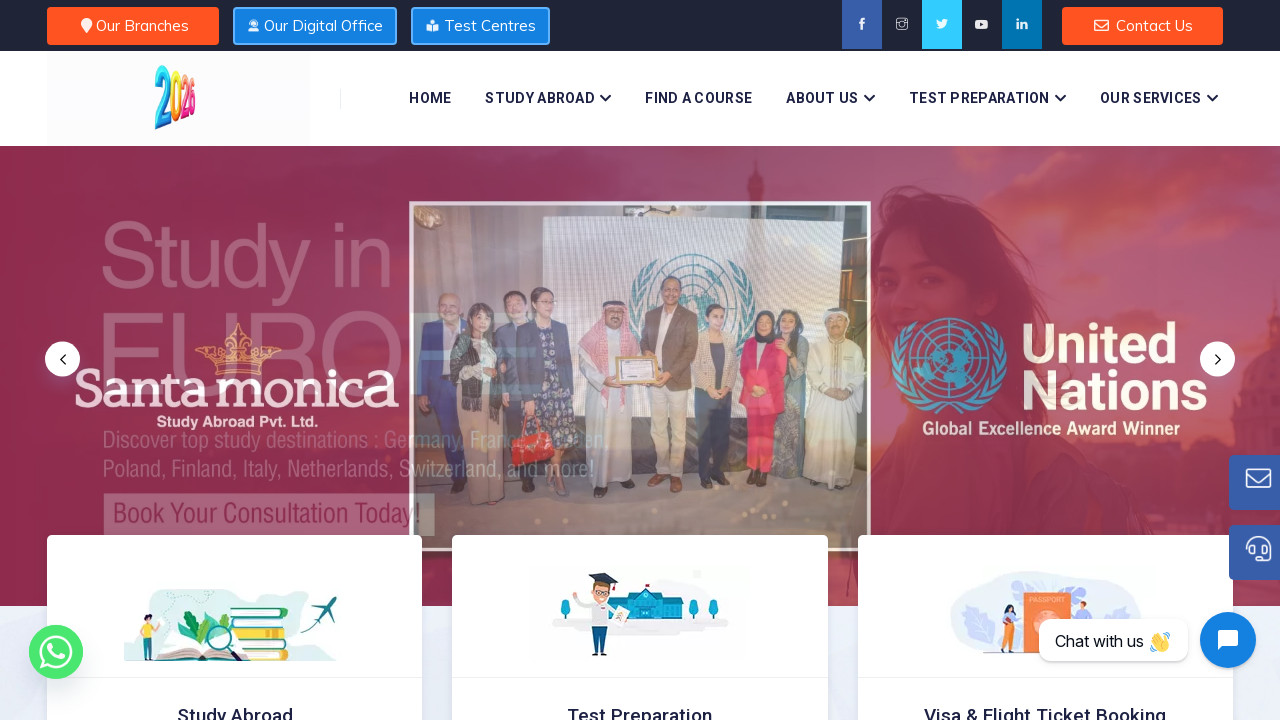

Navigated to menu item at (571, 708) on //*[@id="menu-item-441"]/a
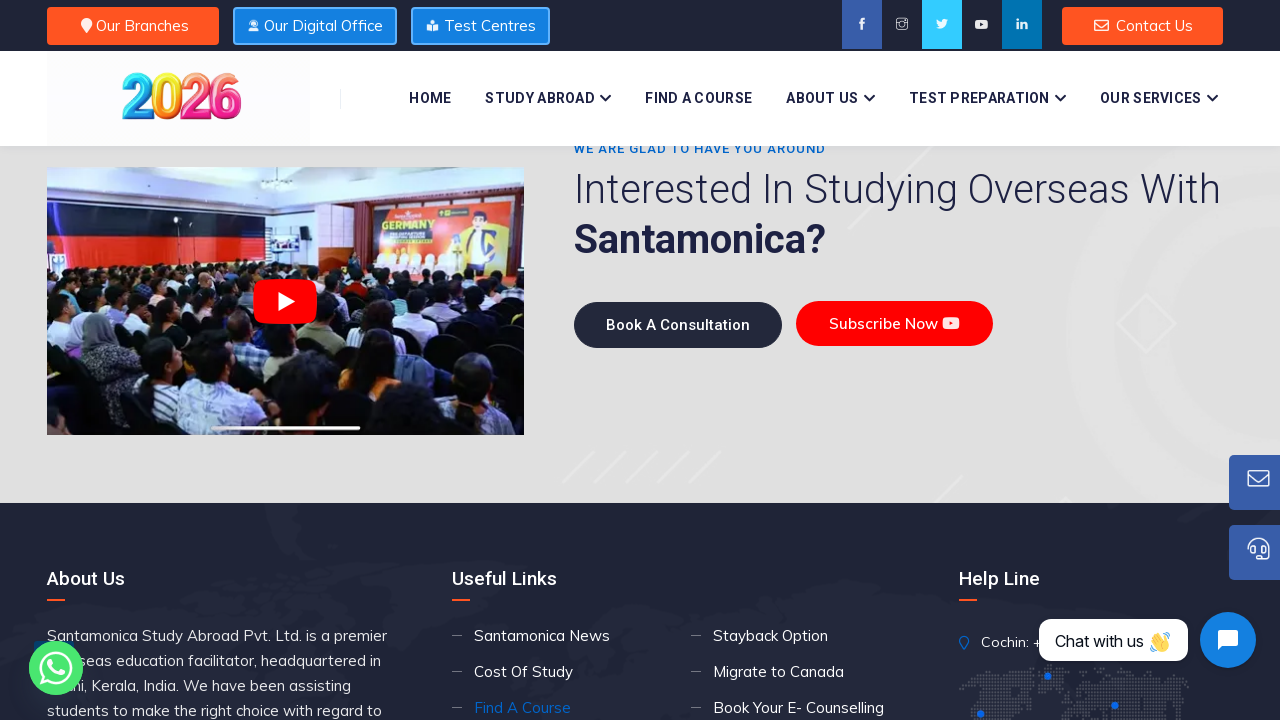

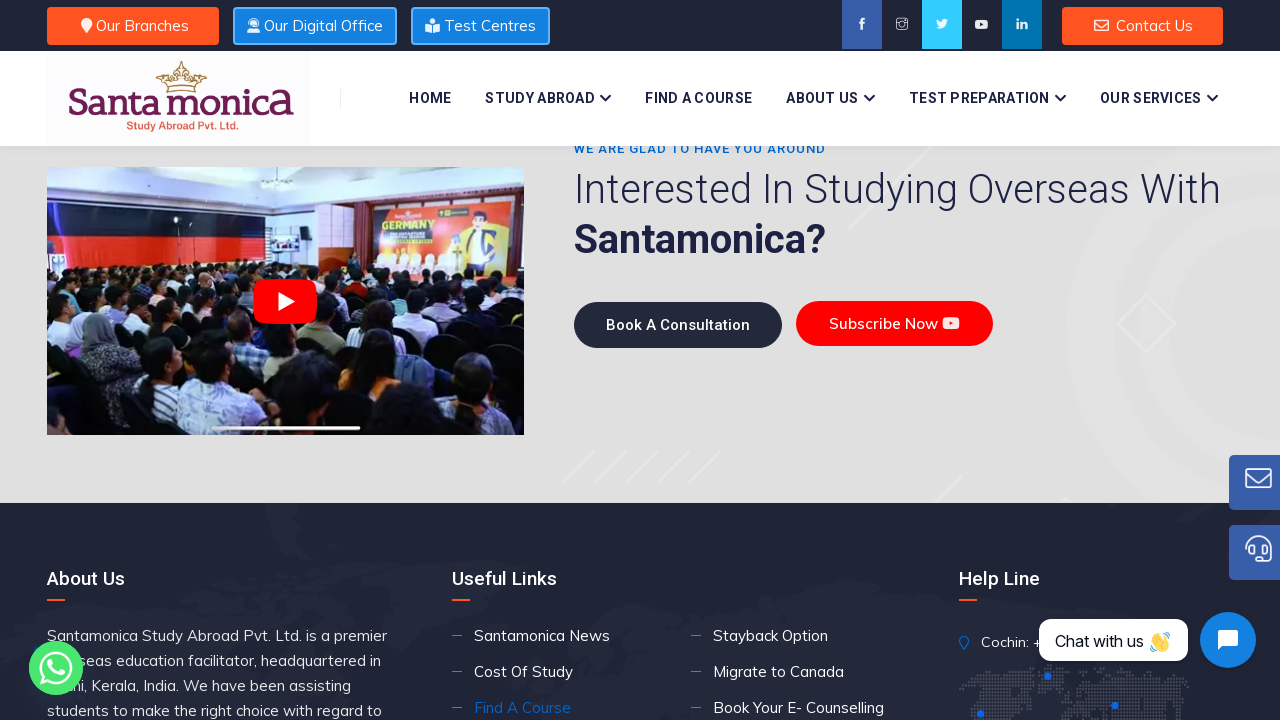